Tests adding a new book to a catalog by clicking the "lägg till bok" button and filling in the title and author fields in the form.

Starting URL: https://tap-ht24-testverktyg.github.io/exam-template/

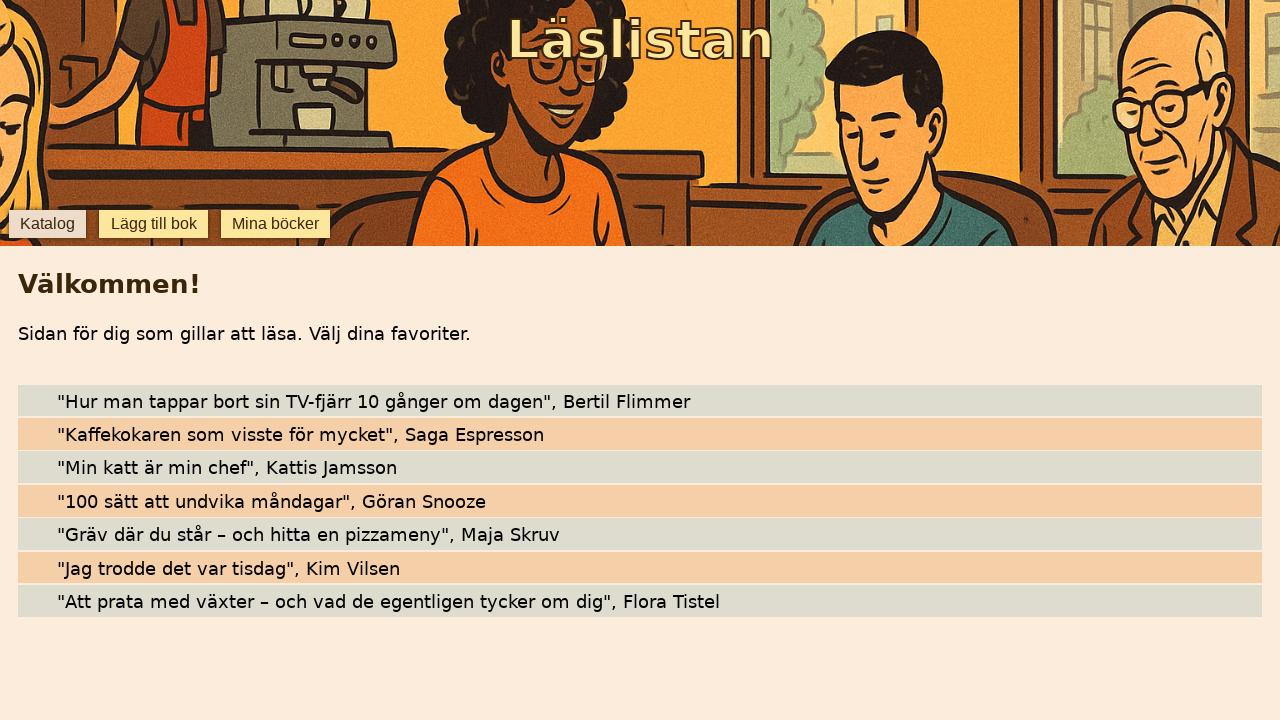

Clicked 'lägg till bok' button to open add book form at (154, 224) on internal:role=button[name="lägg till bok"i]
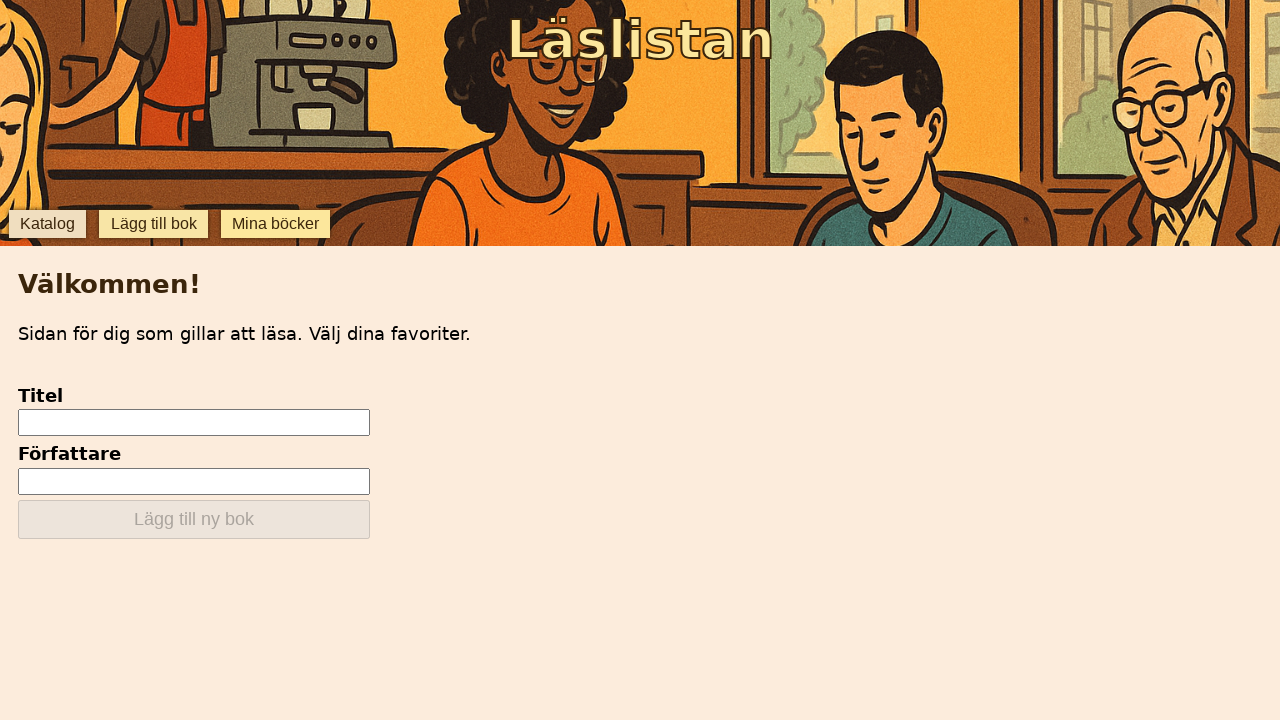

Title input field became visible
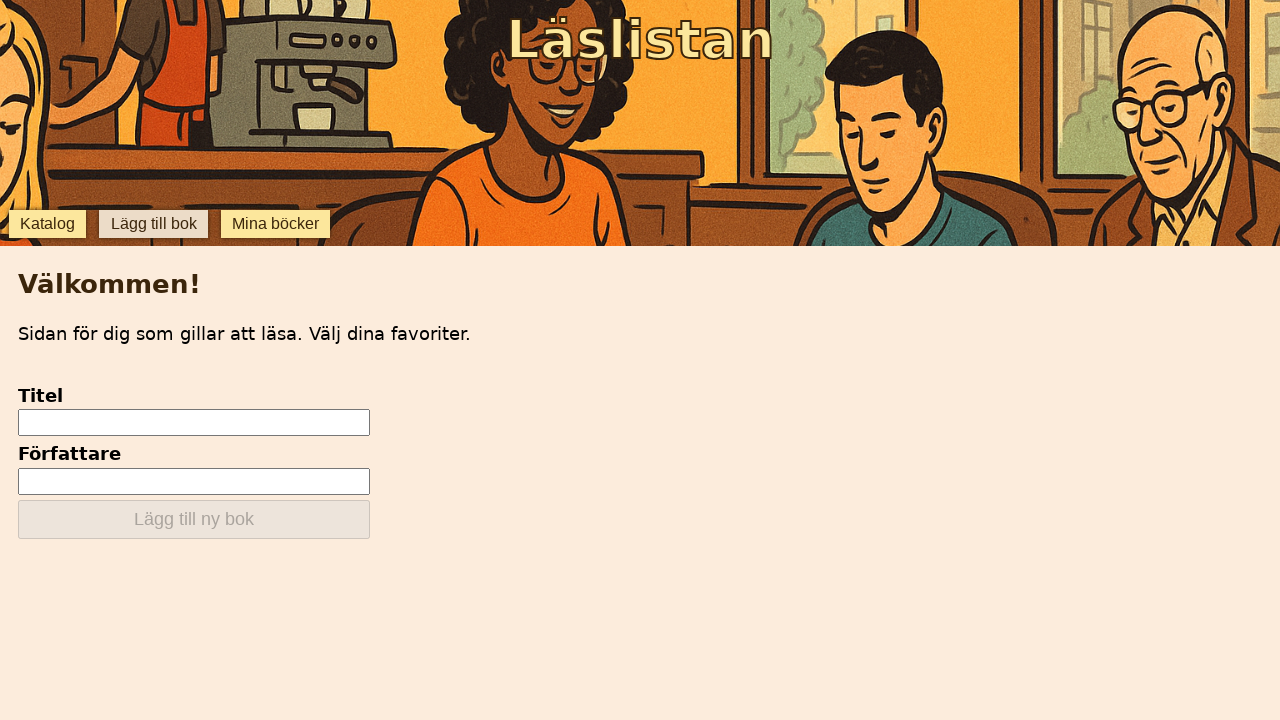

Filled title field with 'chokolat' on internal:testid=[data-testid="add-input-title"s]
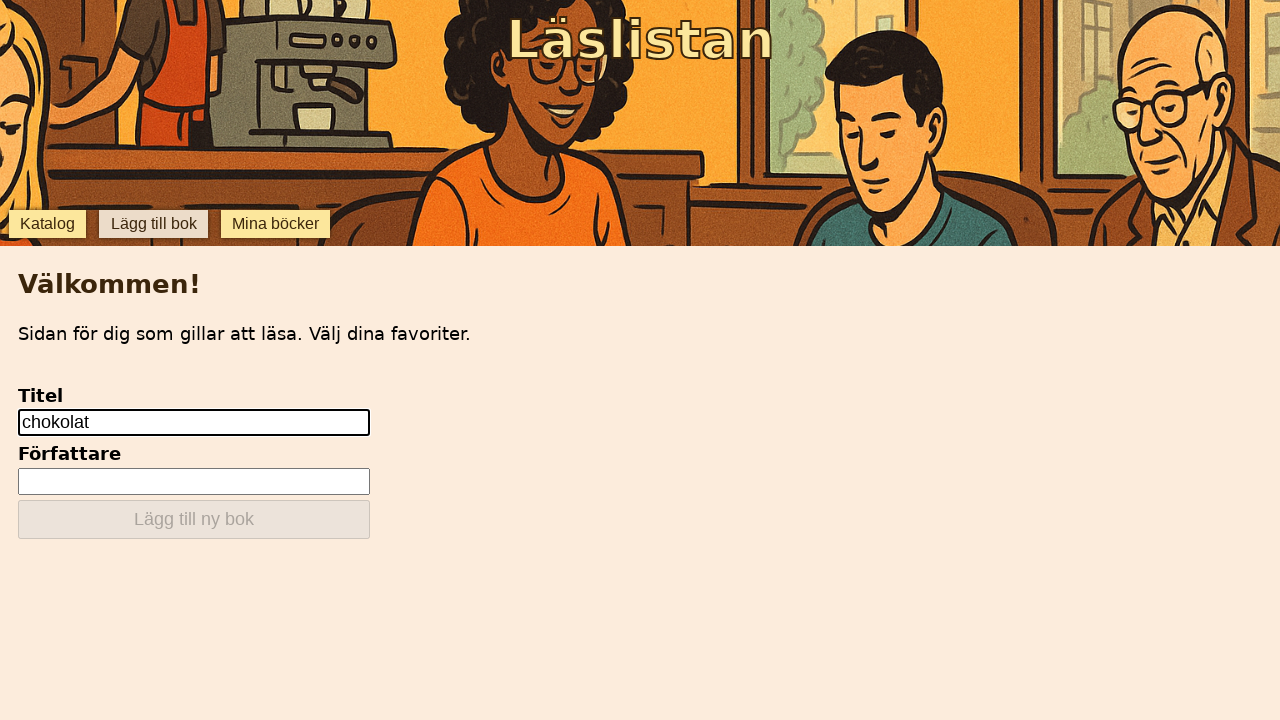

Filled author field with 'Sussanna' on internal:testid=[data-testid="add-input-author"s]
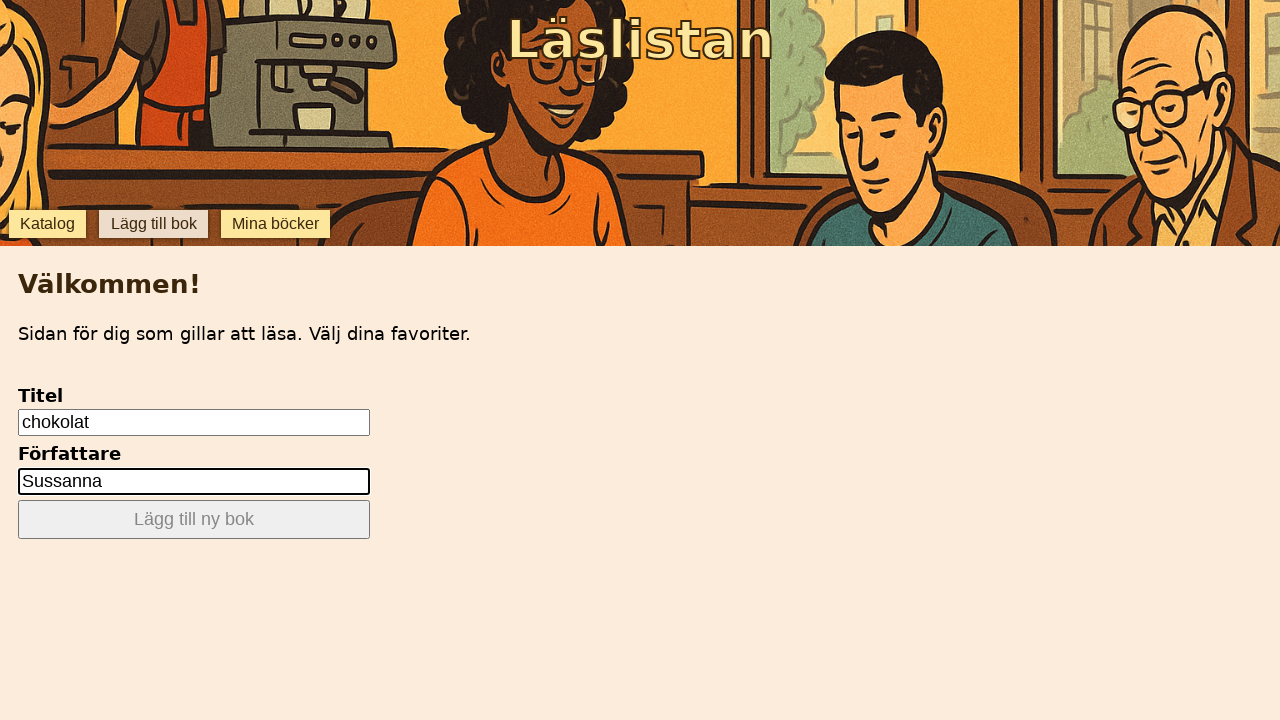

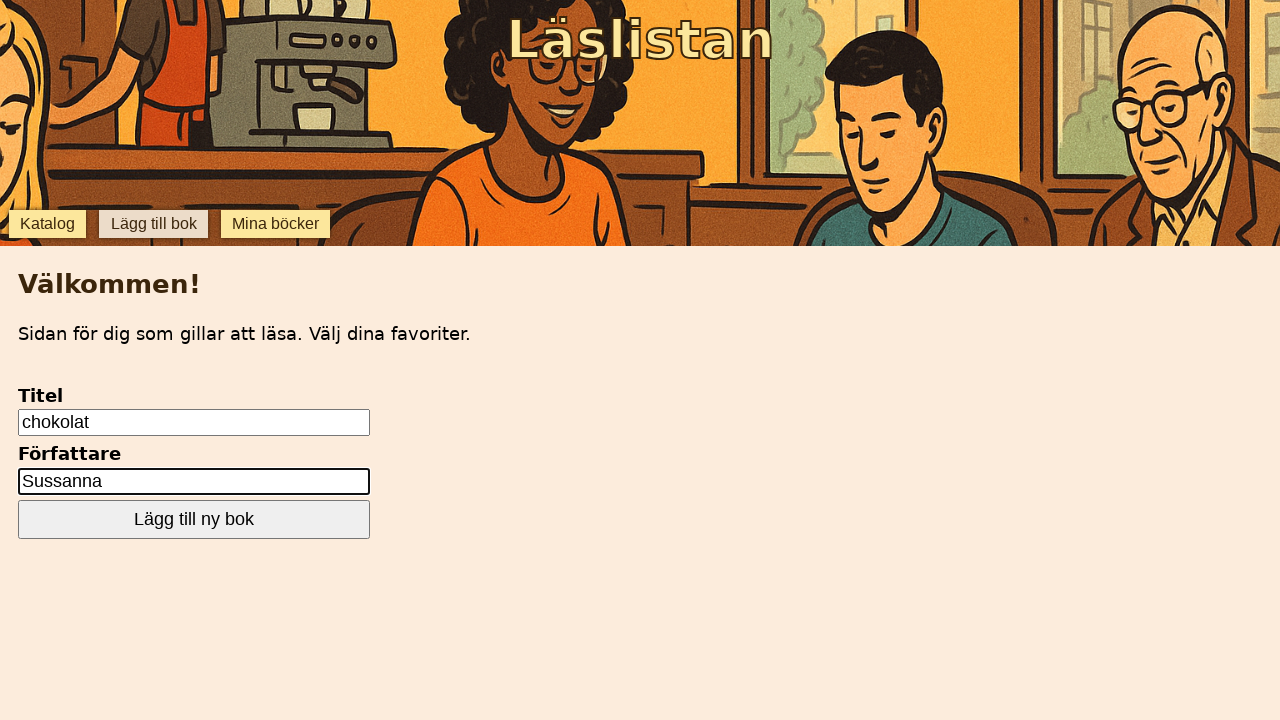